Navigates to a WordPress blog site and maximizes the browser window

Starting URL: https://daominhdam.wordpress.com

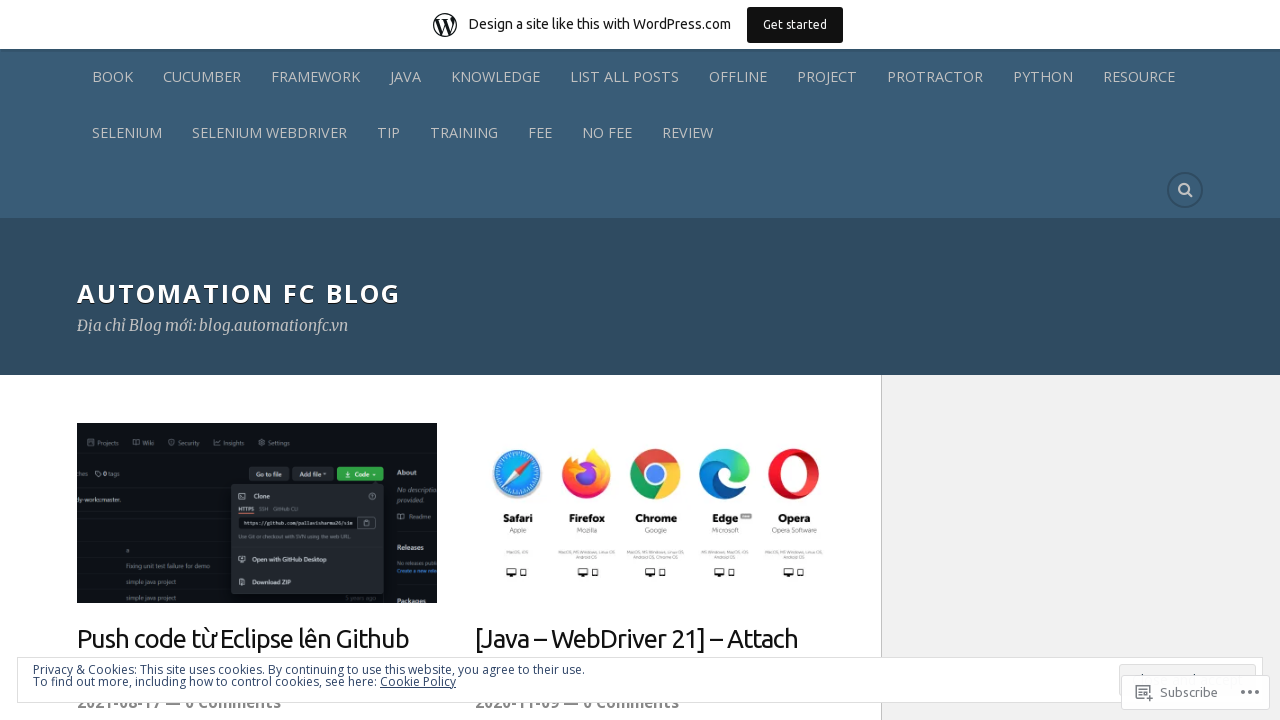

Navigated to WordPress blog site at https://daominhdam.wordpress.com
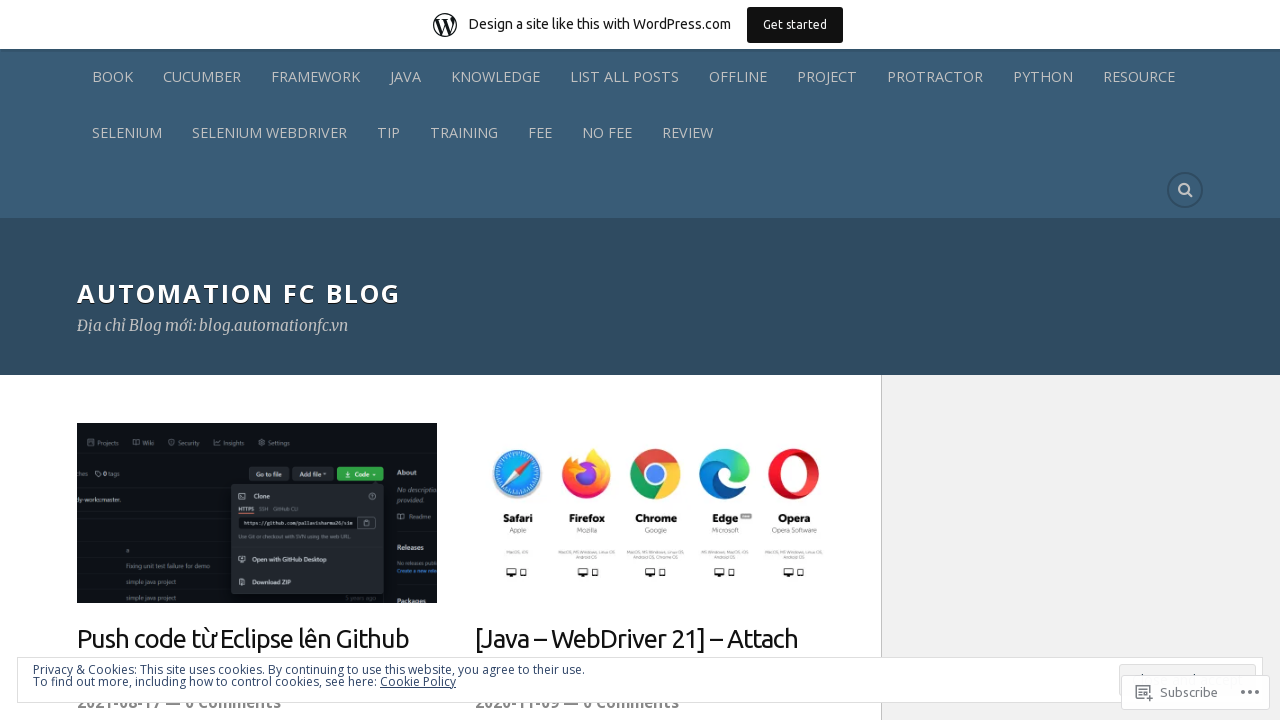

Maximized browser window
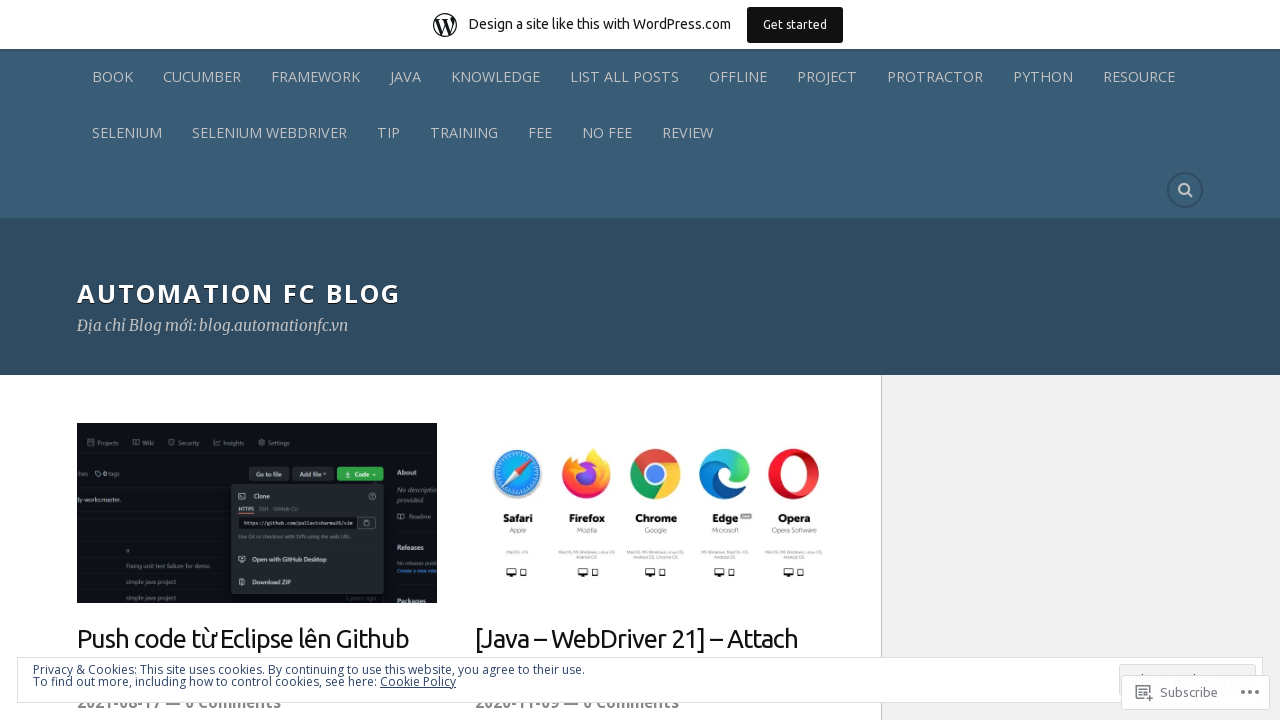

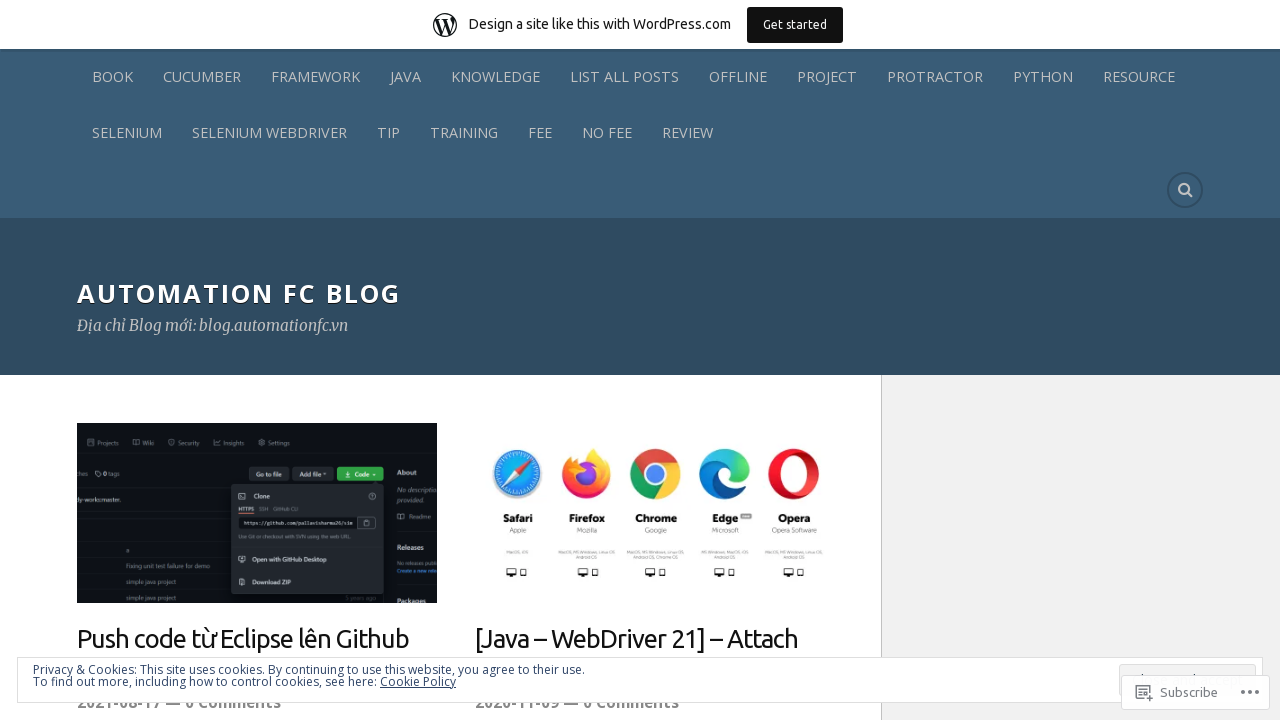